Tests the customer care contact form by submitting with empty fields and verifying error messages are displayed for required fields

Starting URL: https://parabank.parasoft.com/parabank/contact.htm

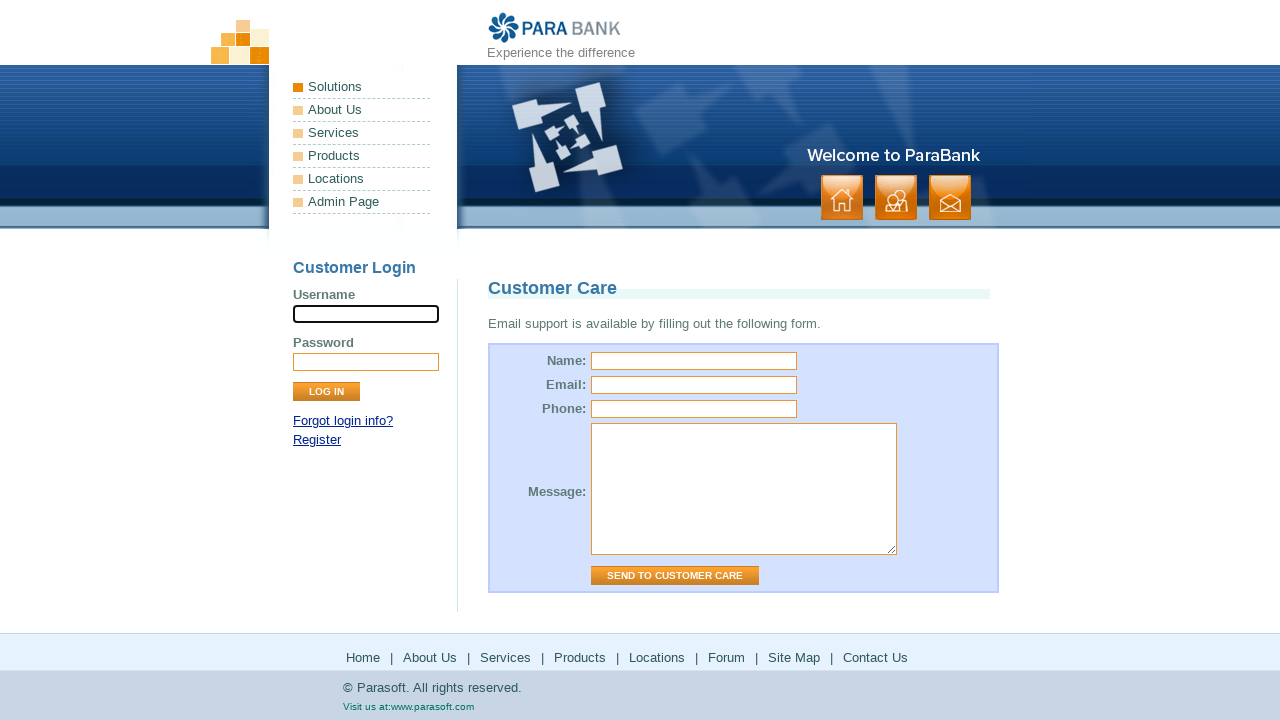

Clicked 'Send to Customer Care' button without filling any fields at (675, 576) on input[value="Send to Customer Care"]
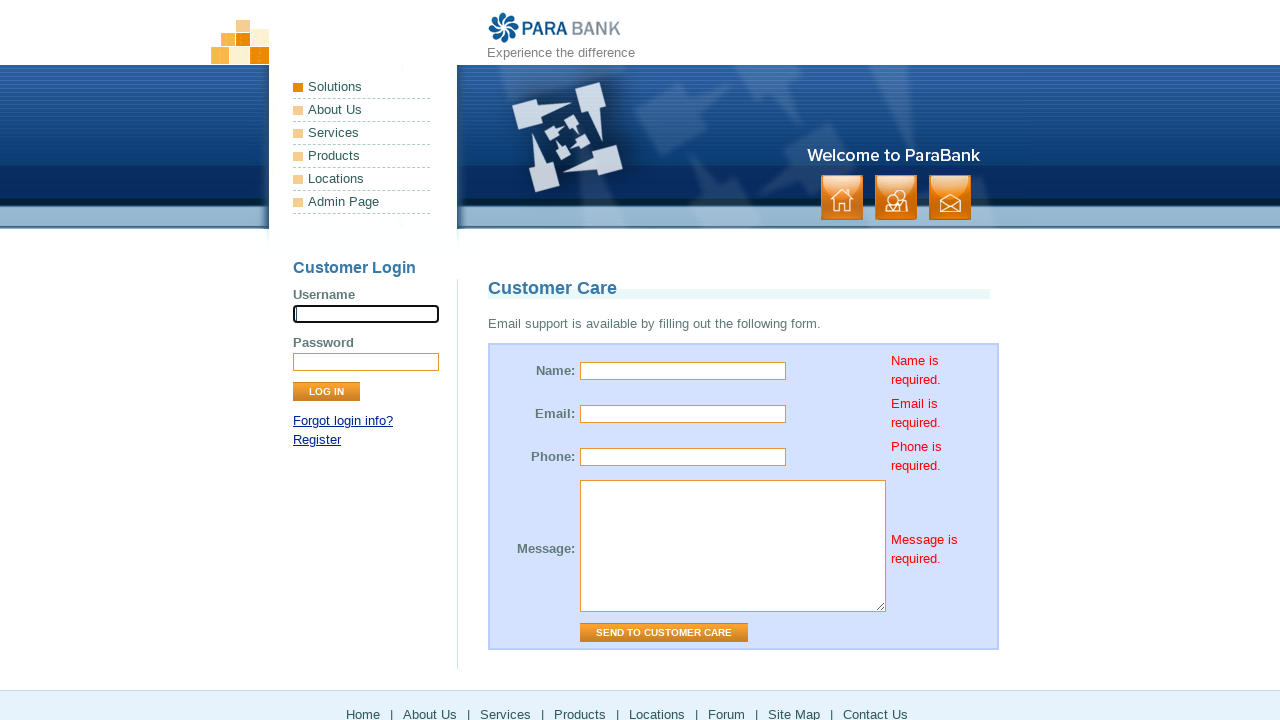

Name error message appeared
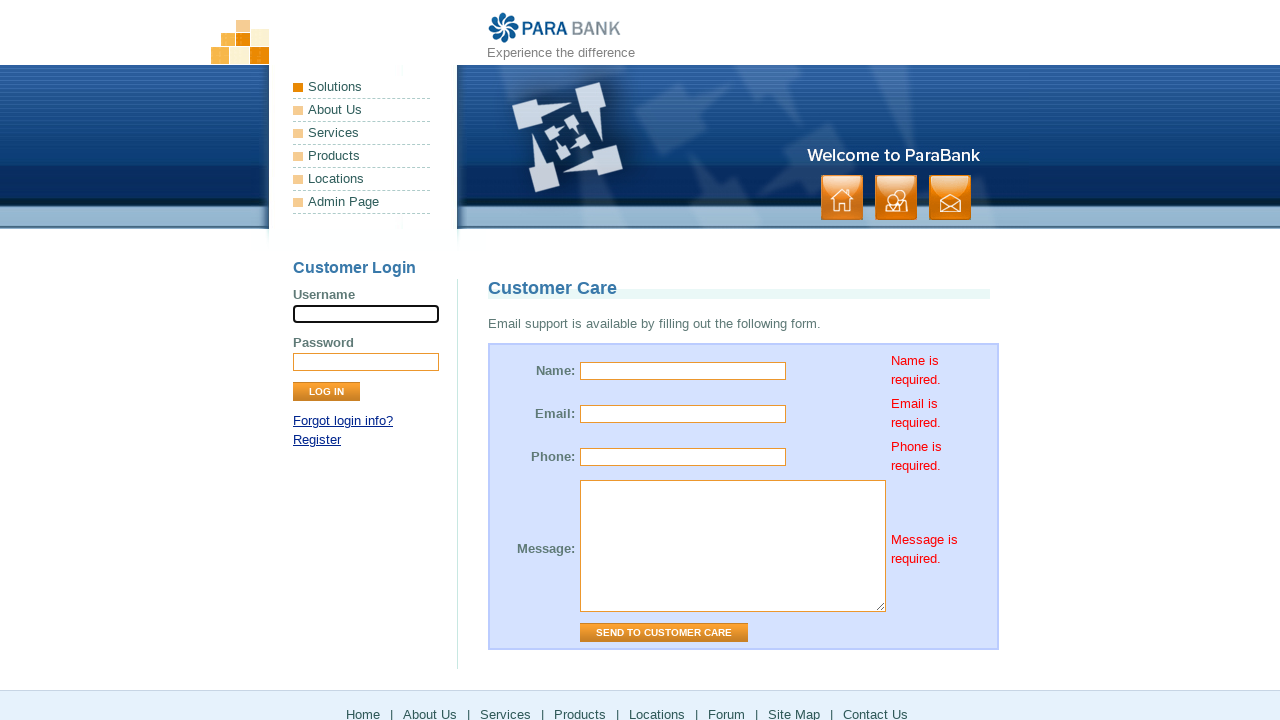

Email error message appeared
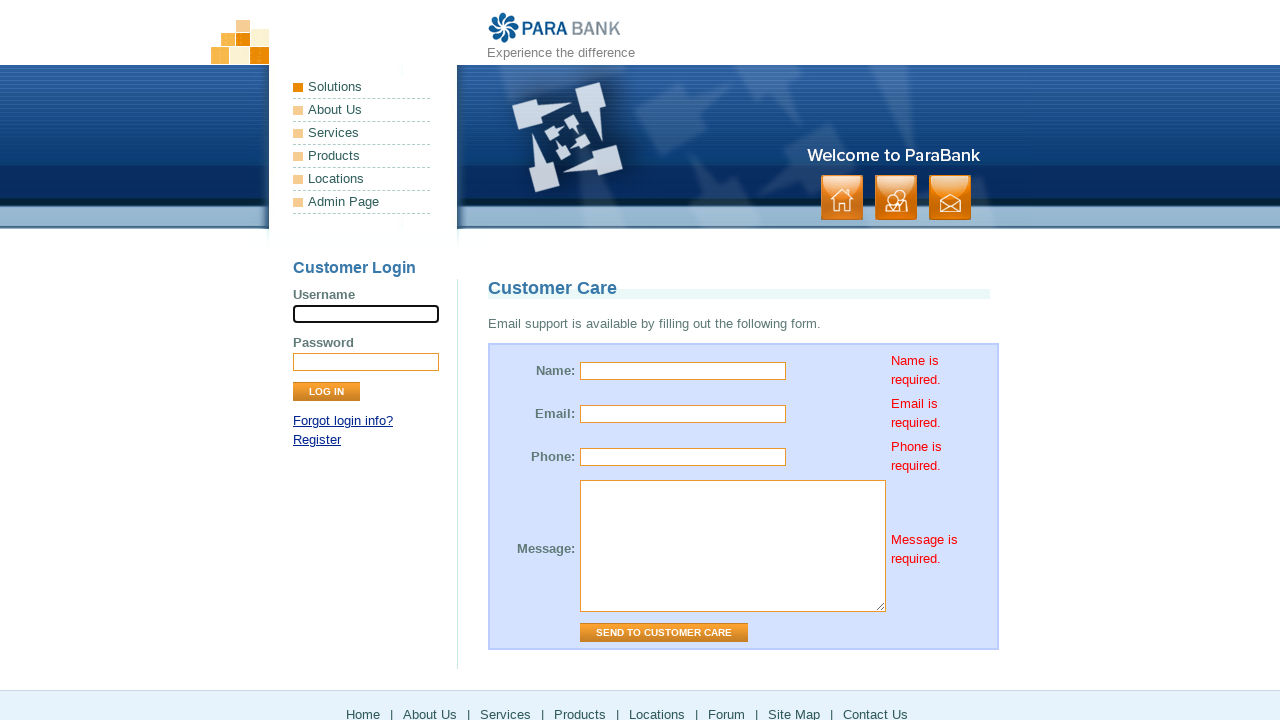

Phone error message appeared
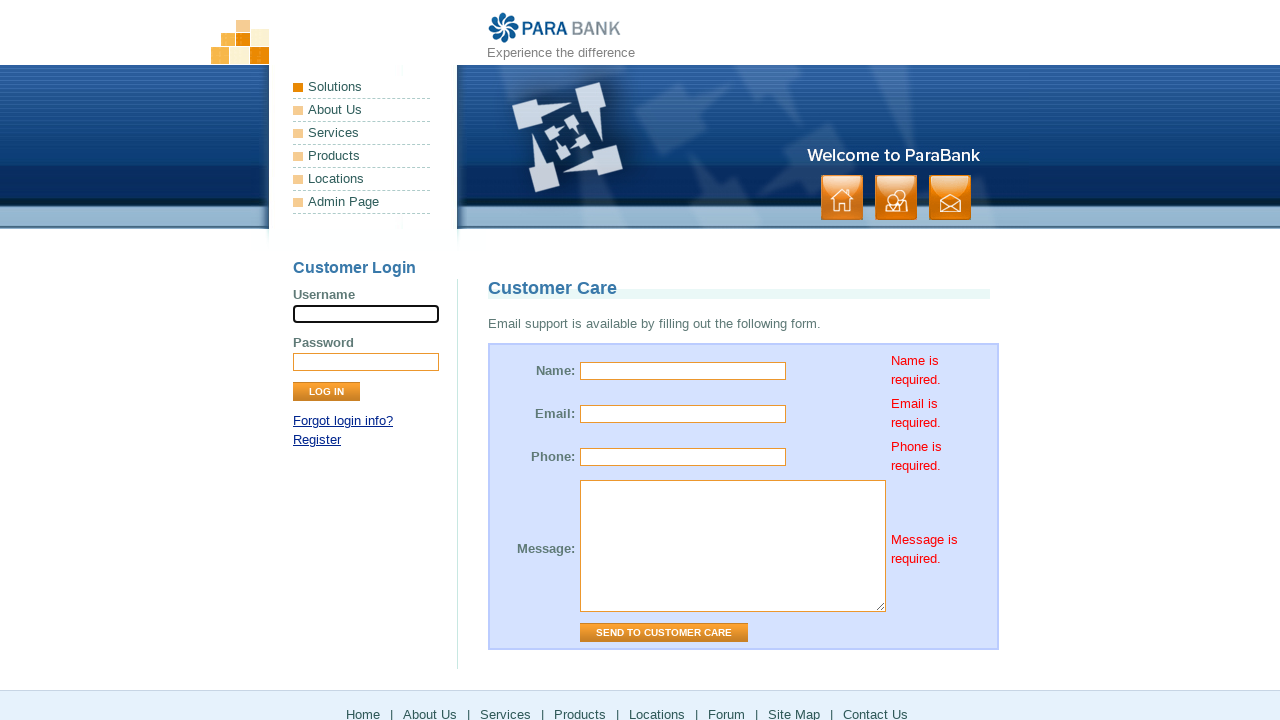

Message error message appeared
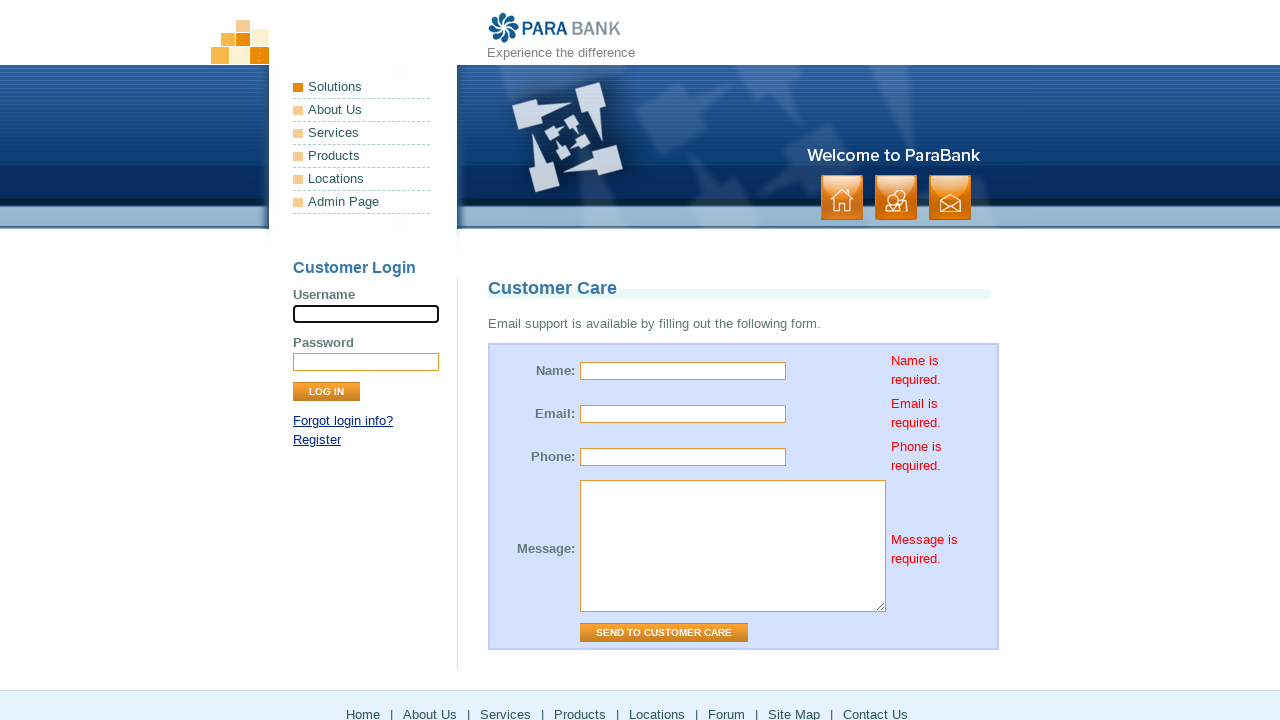

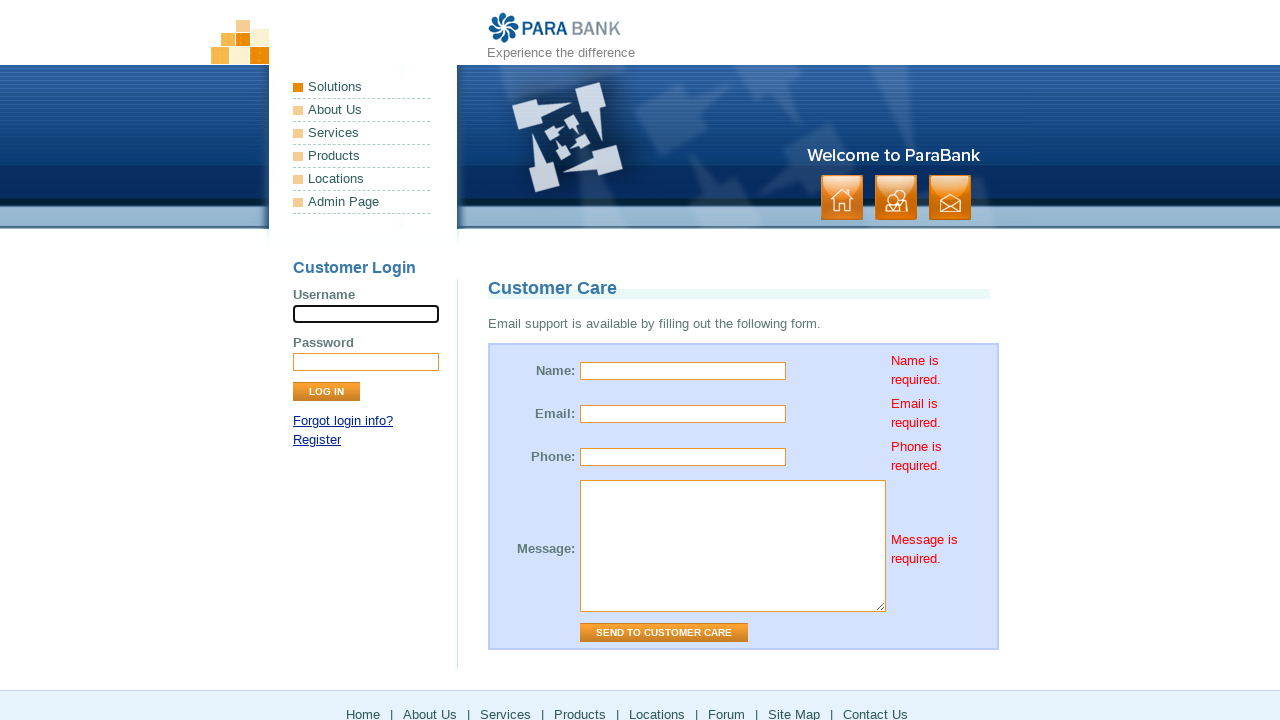